Tests stock status indicator by entering different product codes to verify the stock level indicator displays correct status image

Starting URL: https://splendorous-starlight-c2b50a.netlify.app/

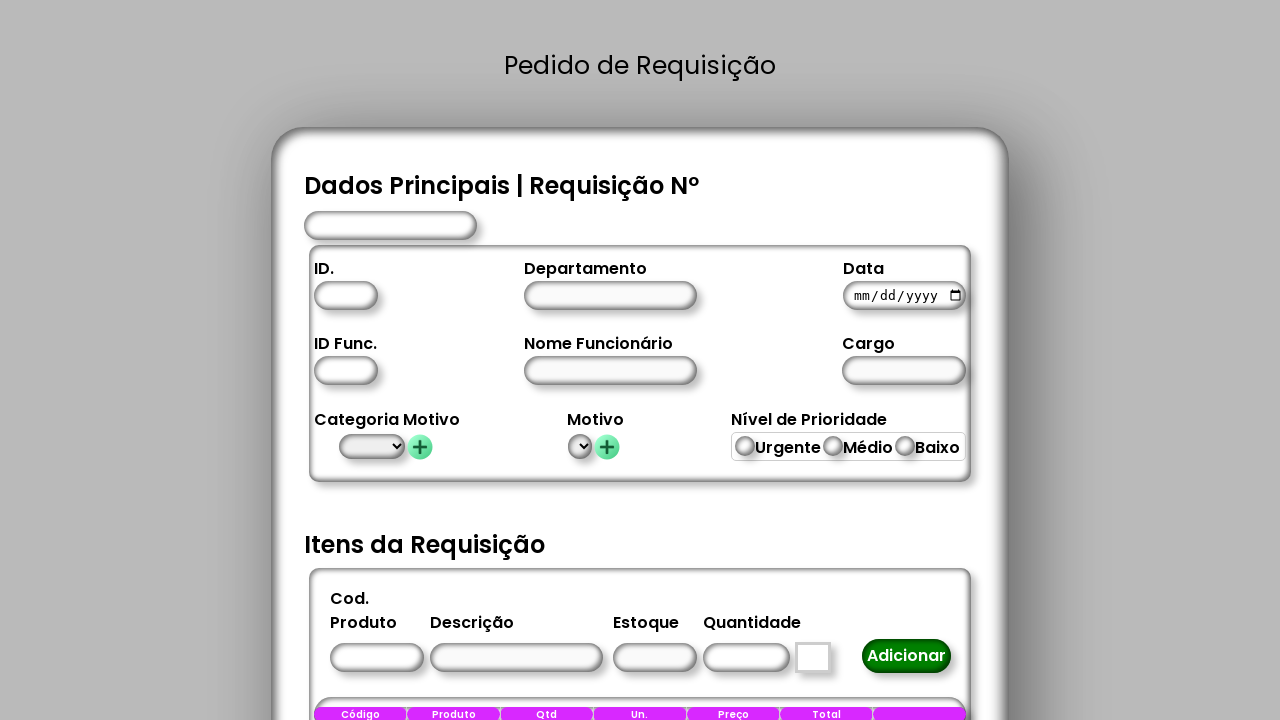

Clicked product code input field at (376, 658) on #CodigoProduto
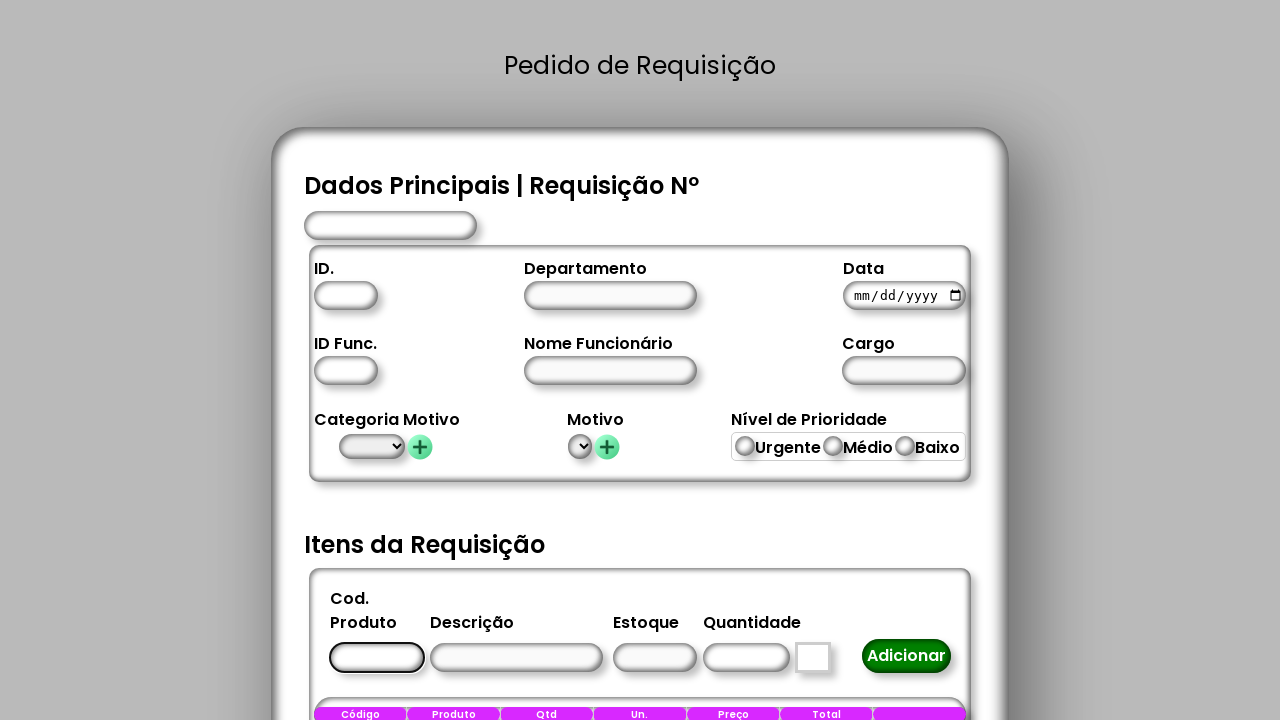

Entered product code '1' to check stock status on #CodigoProduto
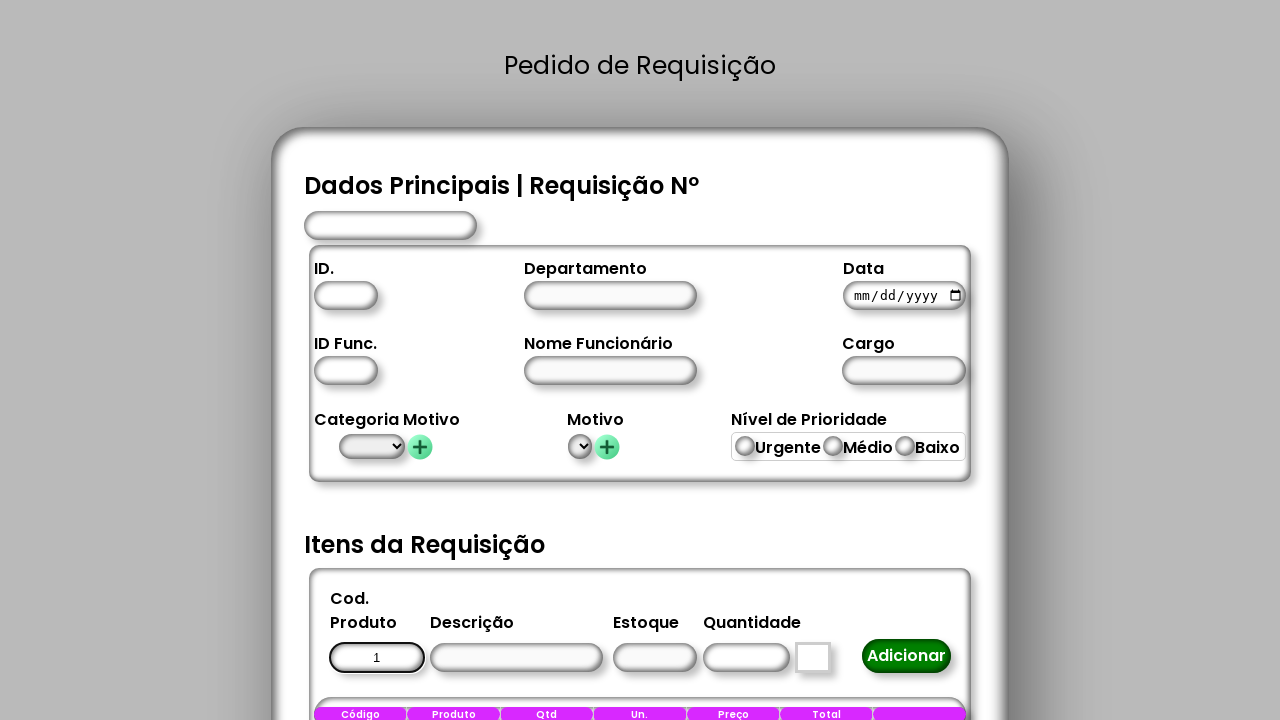

Stock status indicator element loaded
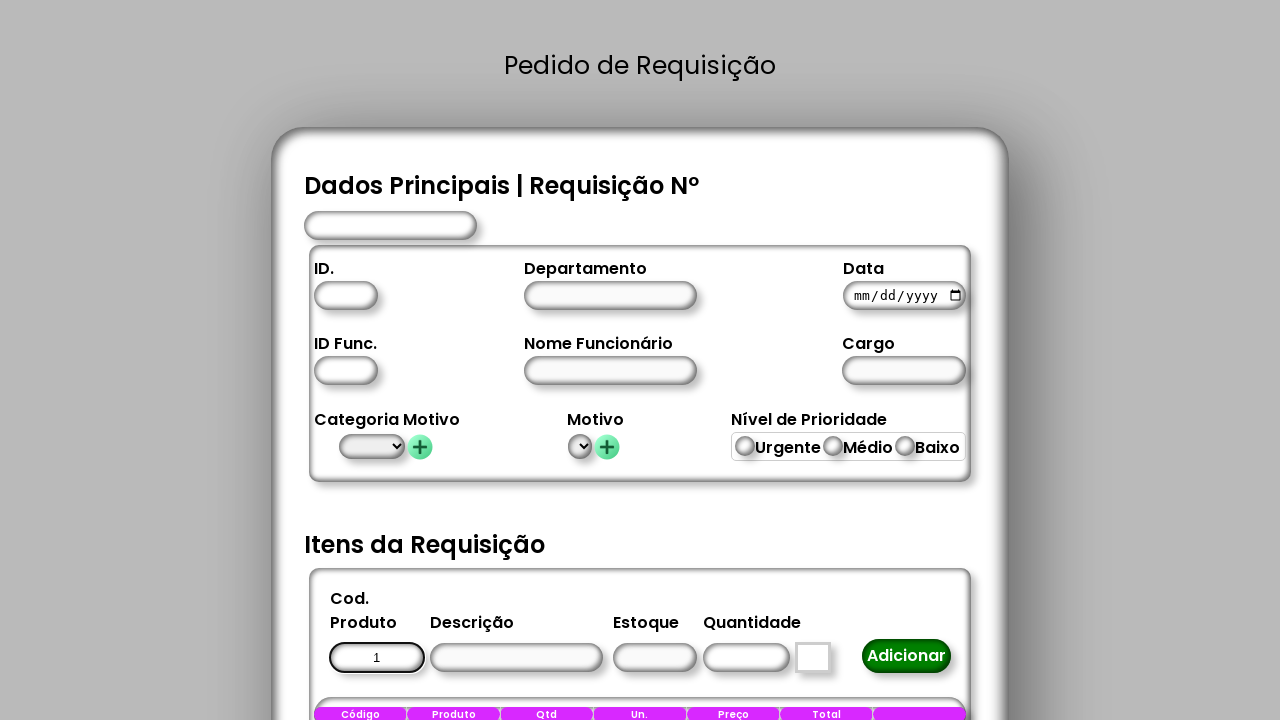

Waited 500ms for stock level indicator to display correct status image
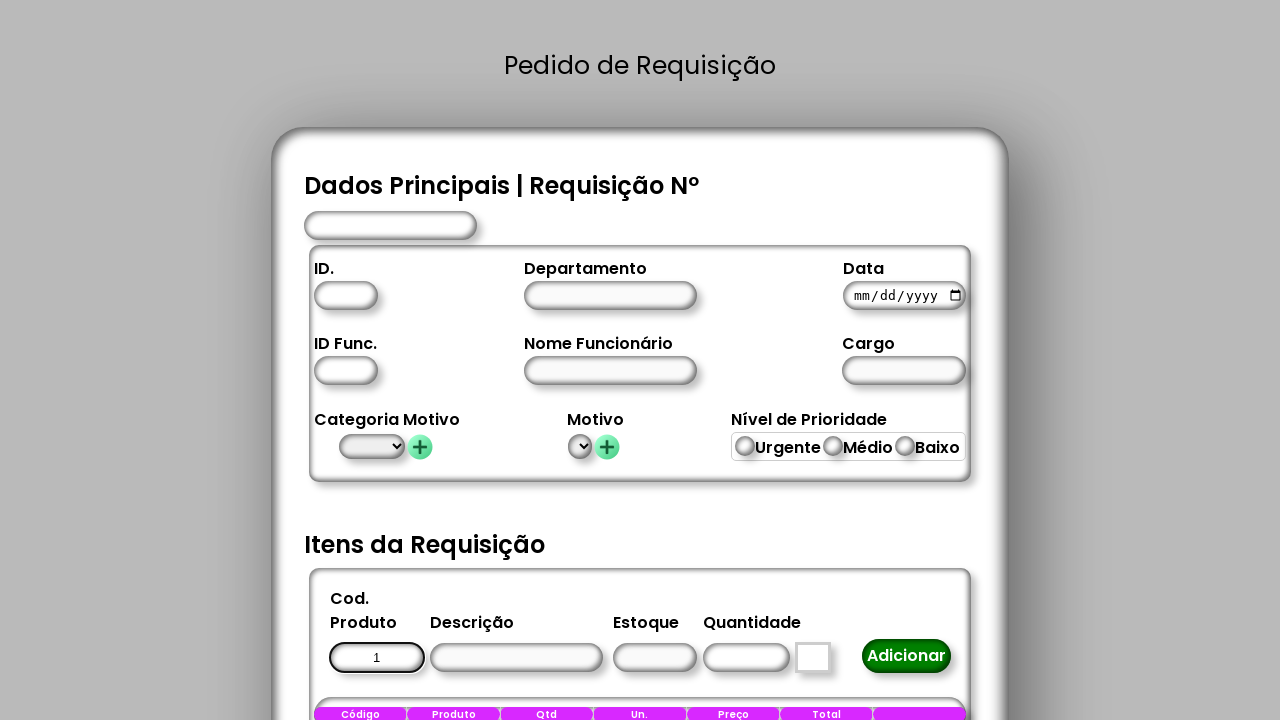

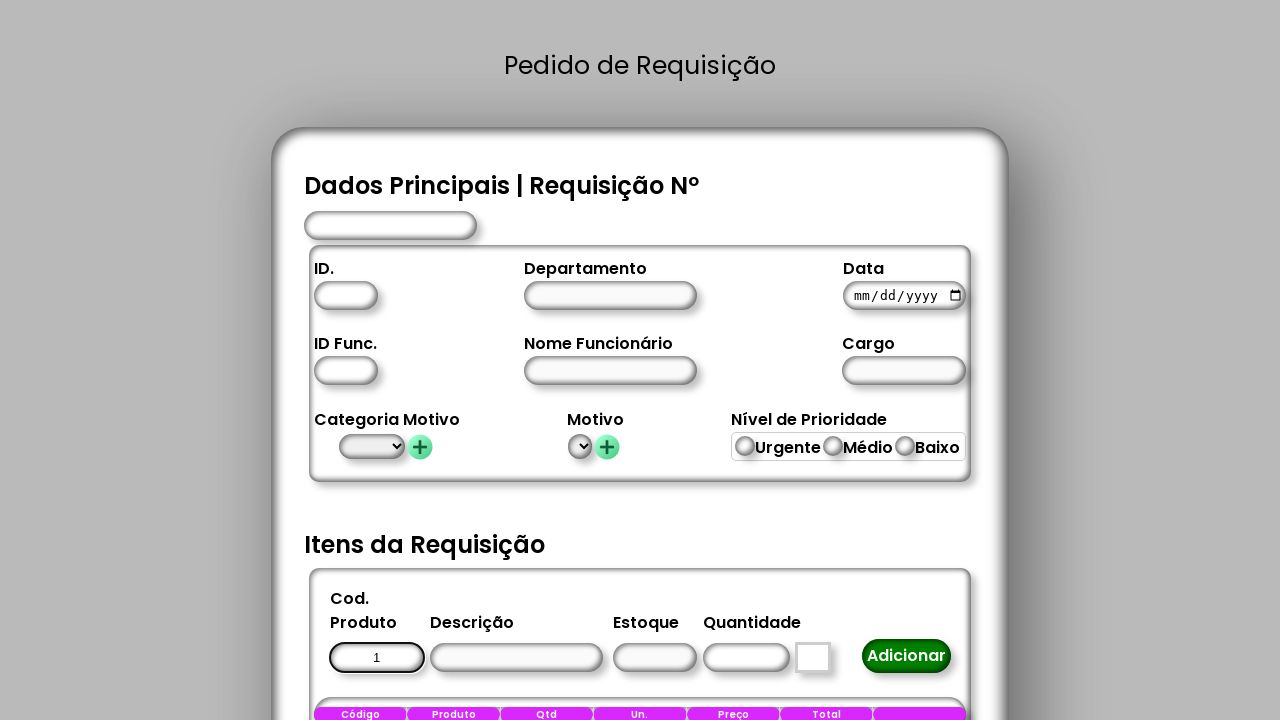